Retrieves an attribute value from an element, calculates a mathematical result, fills in the answer, checks two checkboxes, and submits the form

Starting URL: https://suninjuly.github.io/get_attribute.html

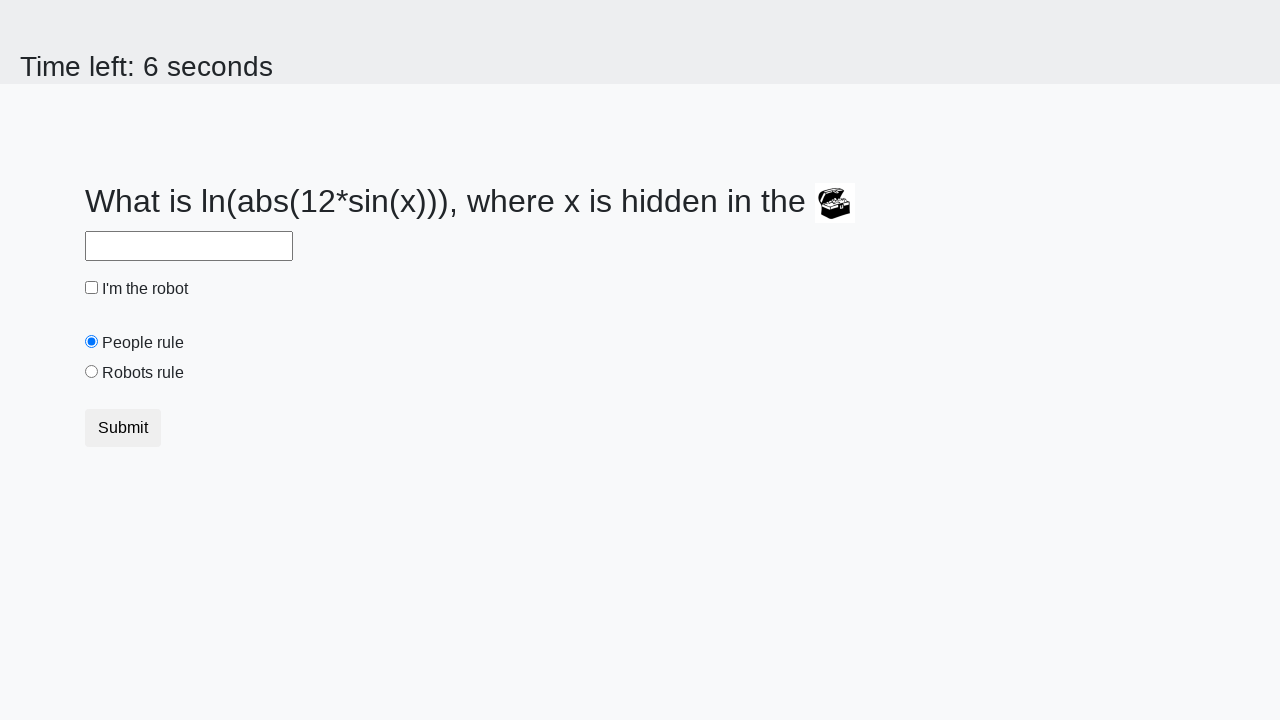

Located treasure element
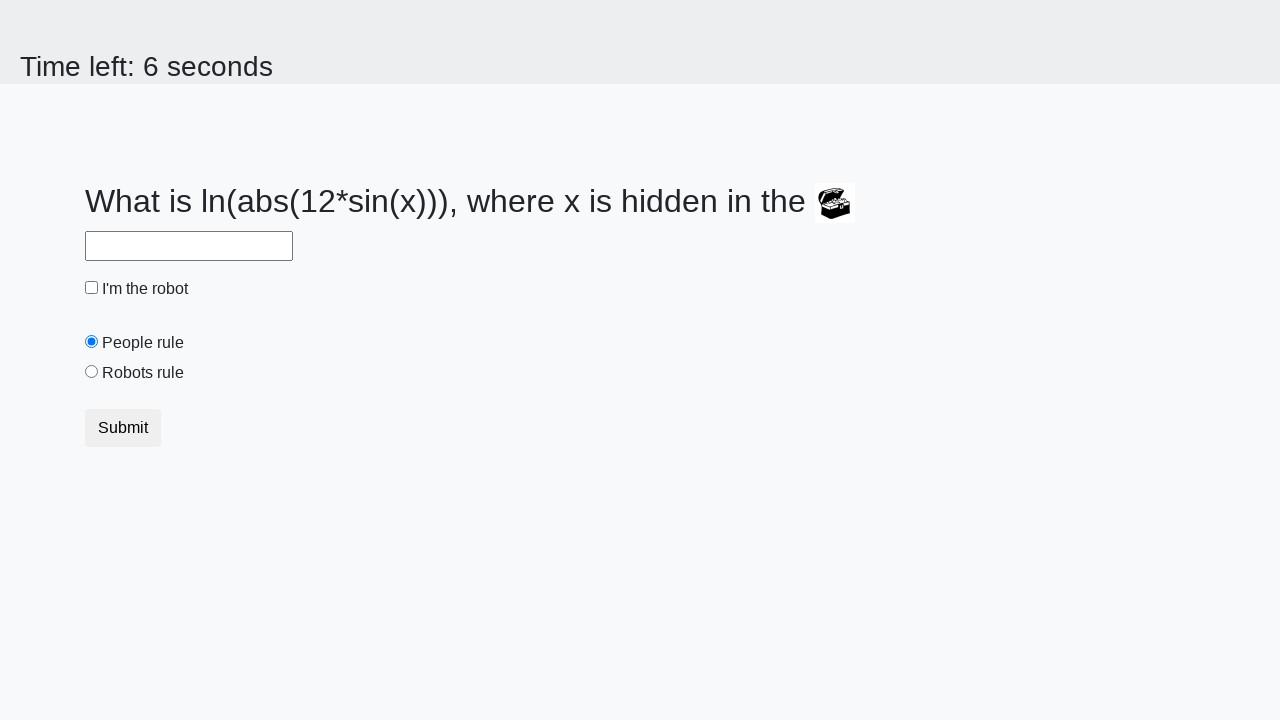

Retrieved valuex attribute from treasure element: 779
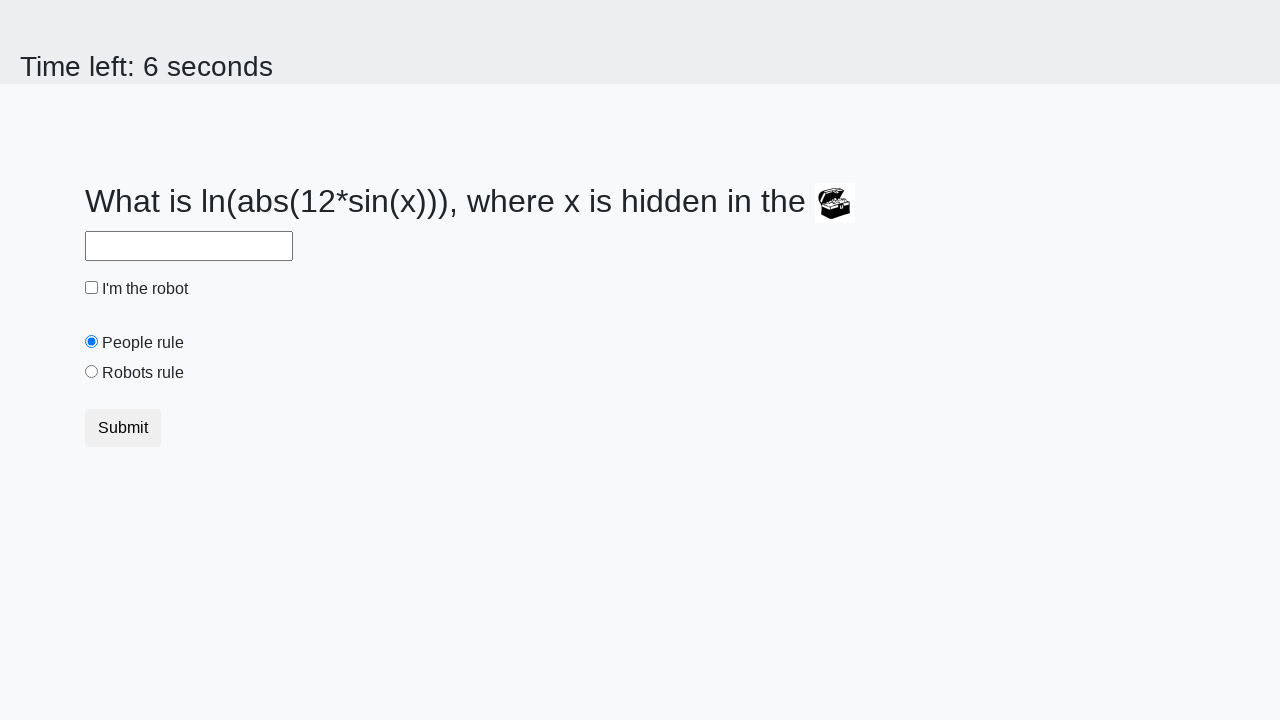

Calculated mathematical result: 0.31968866299630505
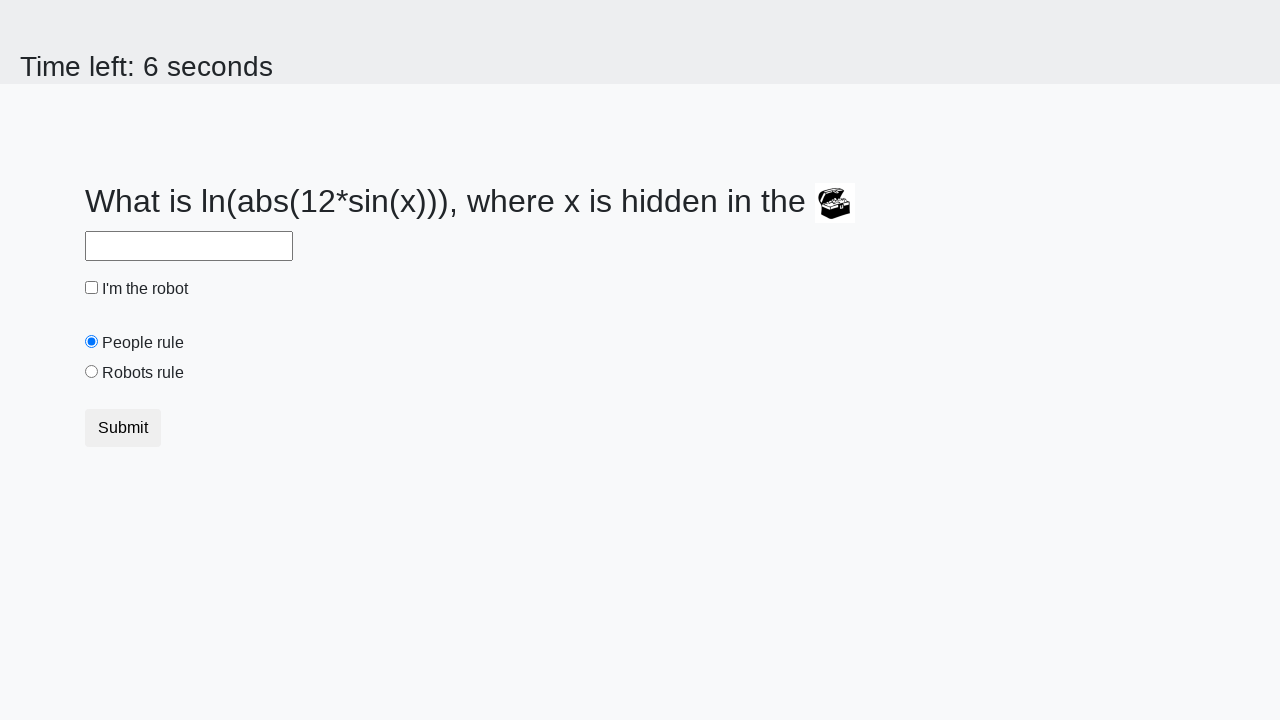

Filled answer field with calculated value: 0.31968866299630505 on #answer
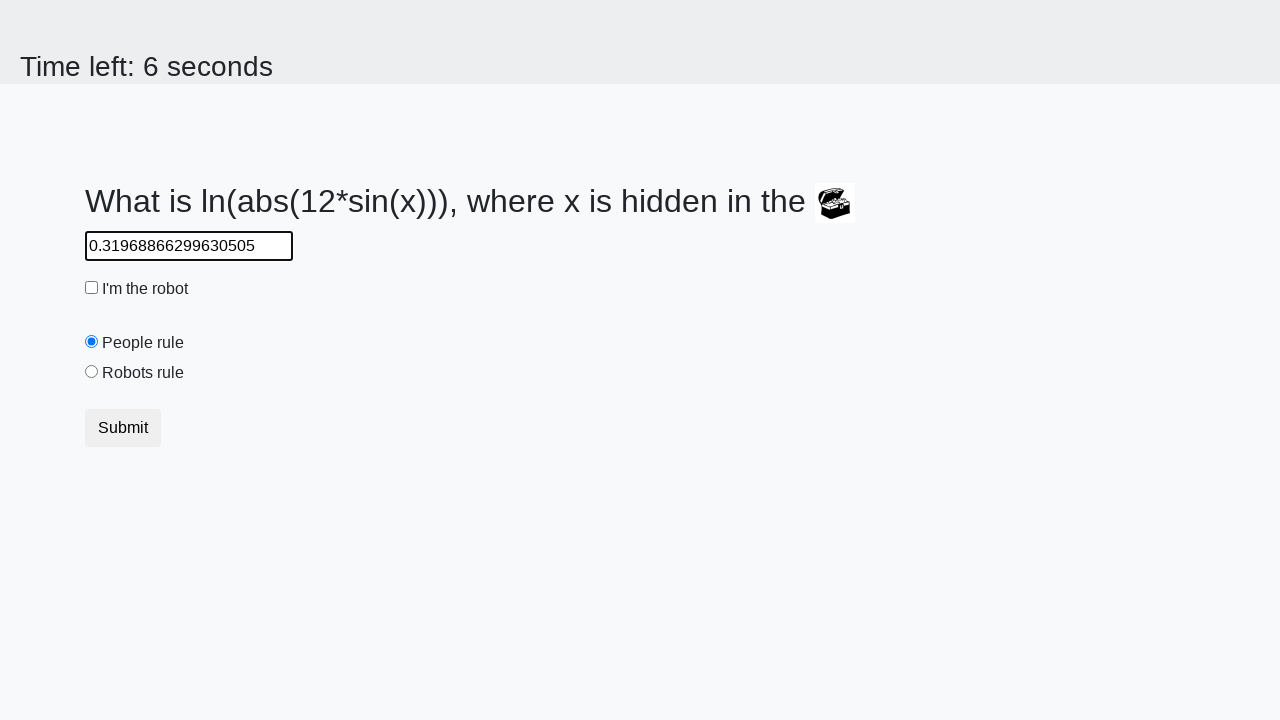

Checked the robot checkbox at (92, 288) on #robotCheckbox
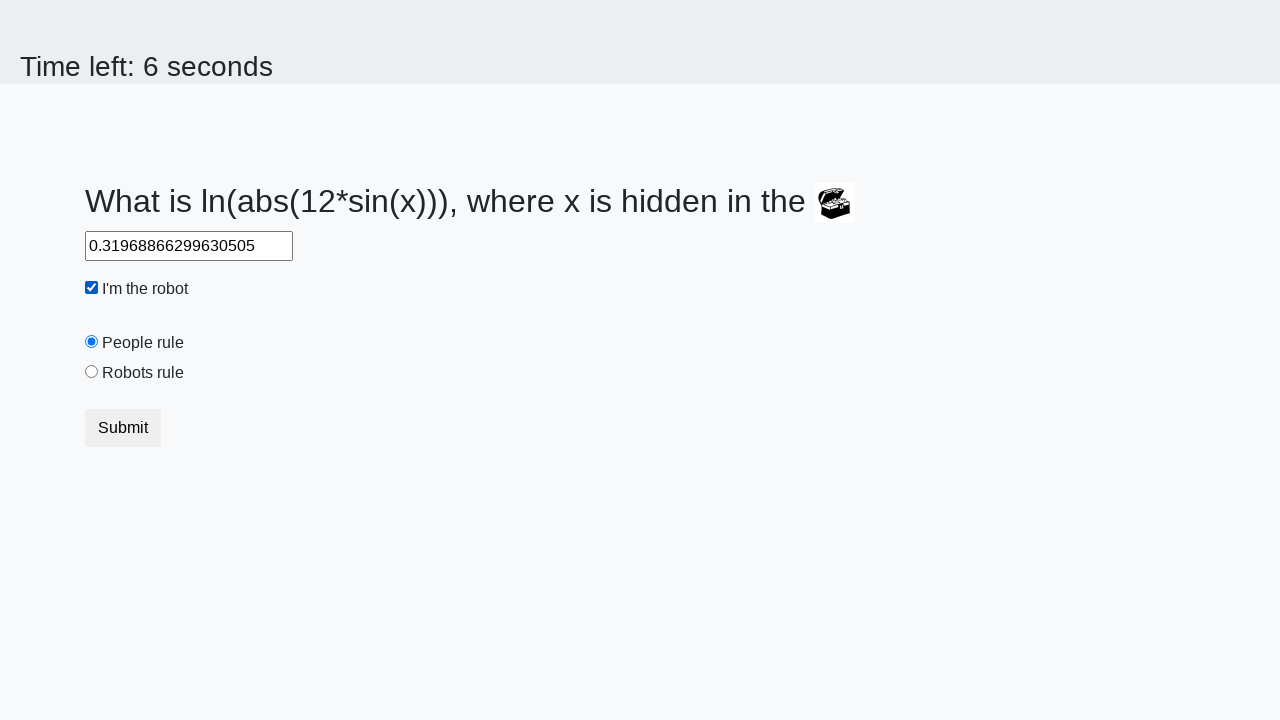

Checked the robots rule radio button at (92, 372) on #robotsRule
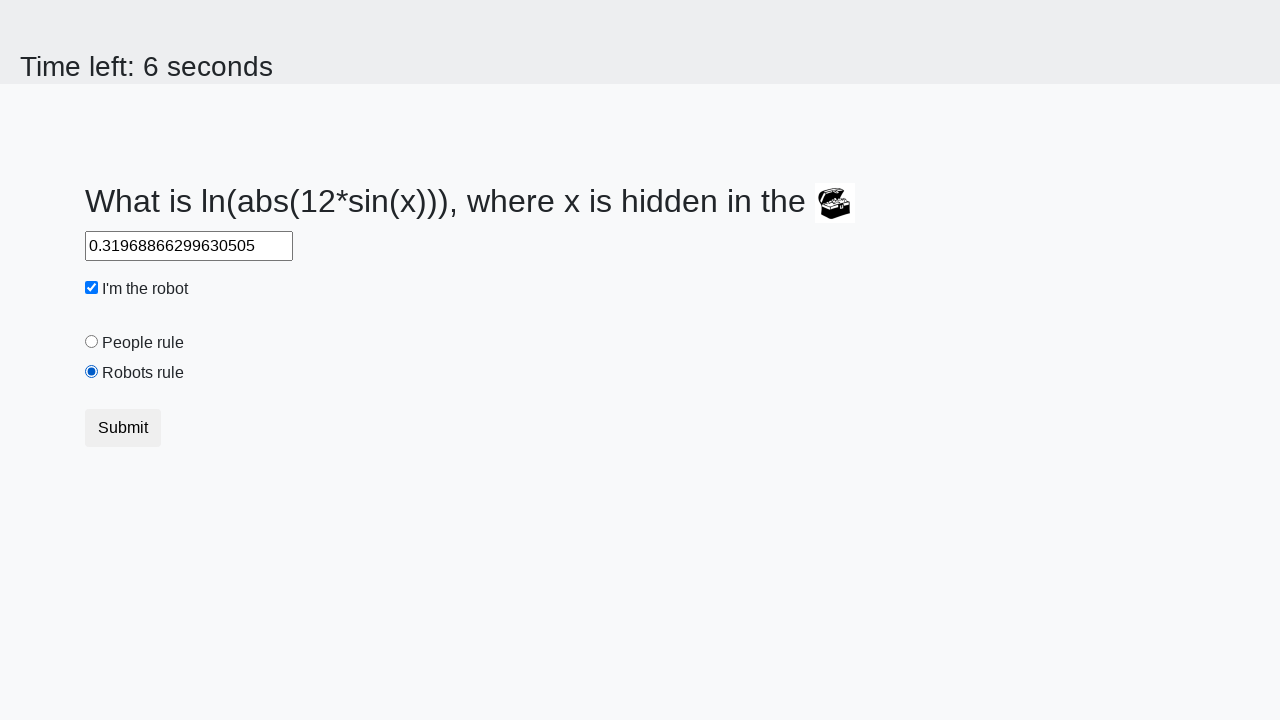

Clicked submit button to submit the form at (123, 428) on button
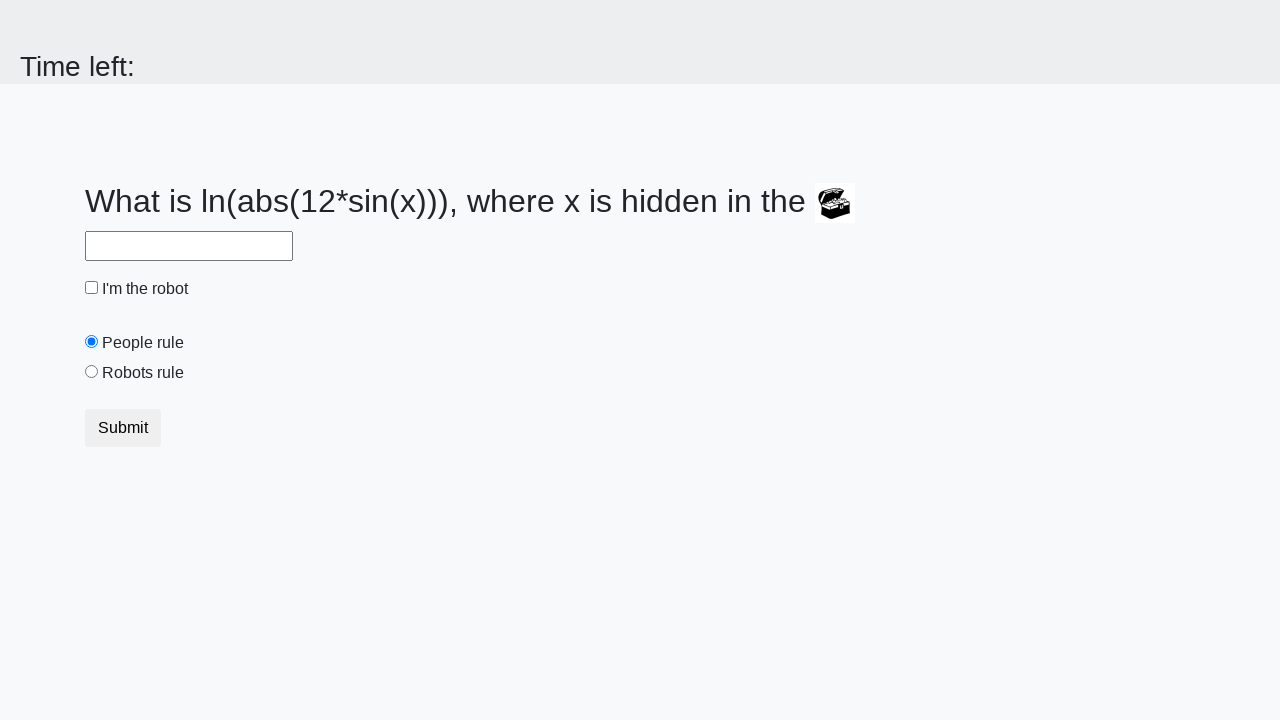

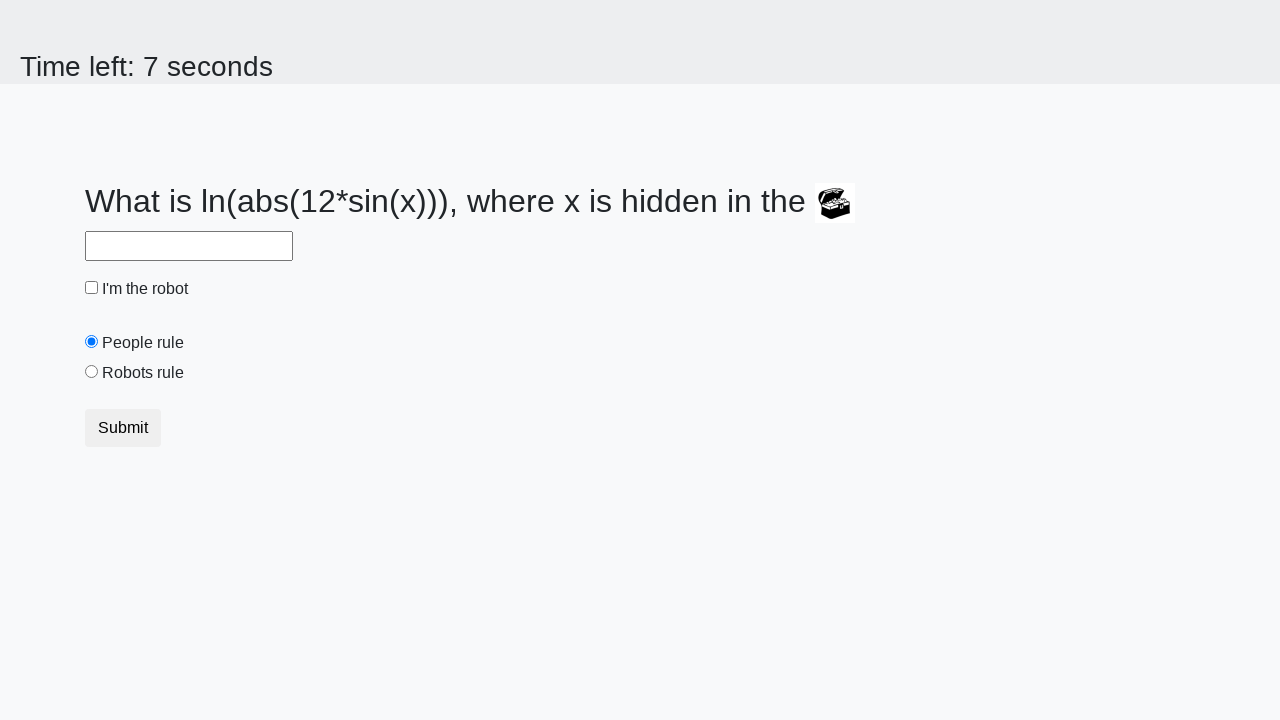